Tests dropdown selection functionality on OrangeHRM free trial page by selecting a country from the dropdown menu

Starting URL: https://www.orangehrm.com/en/30-day-free-trial

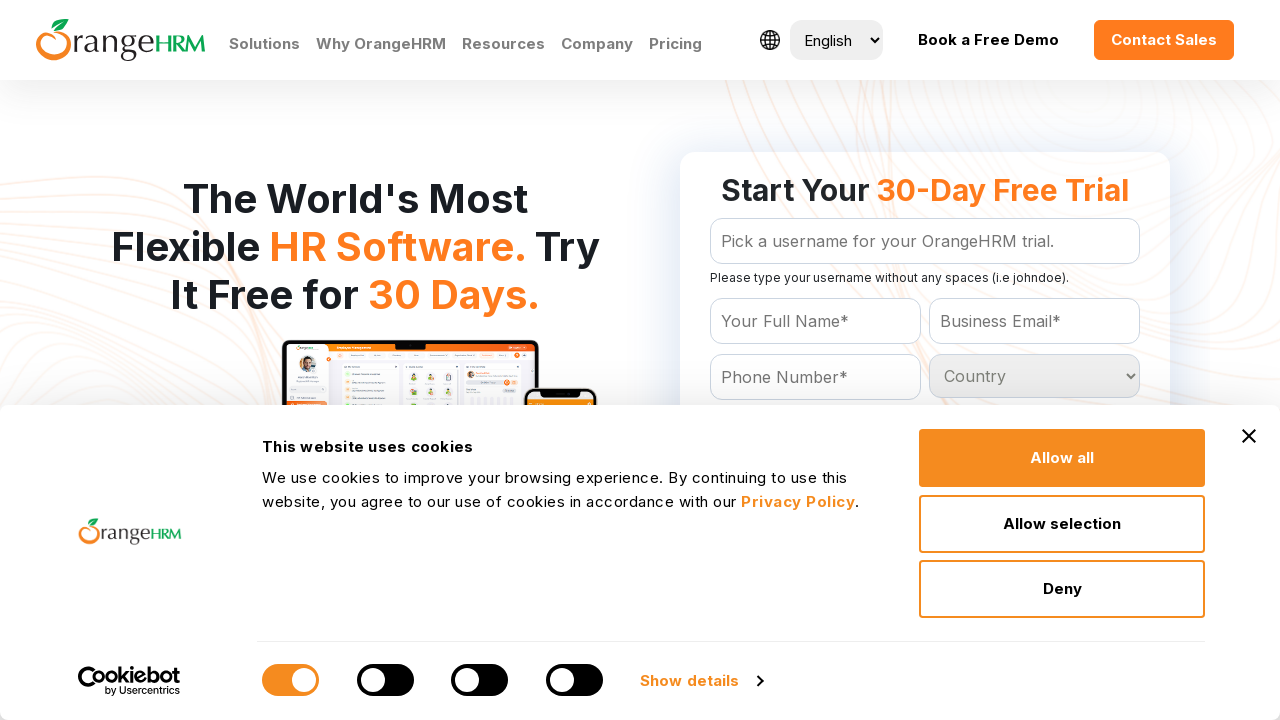

Located country dropdown element
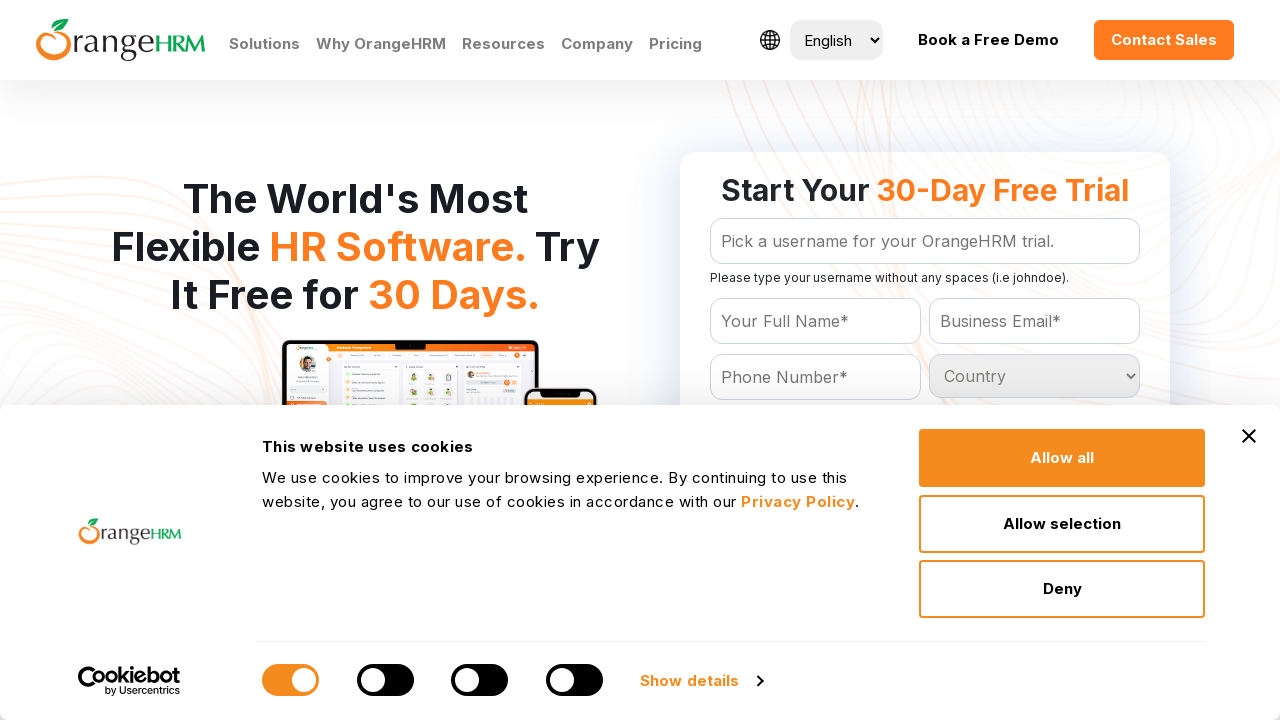

Selected country from dropdown by index 10 on #Form_getForm_Country
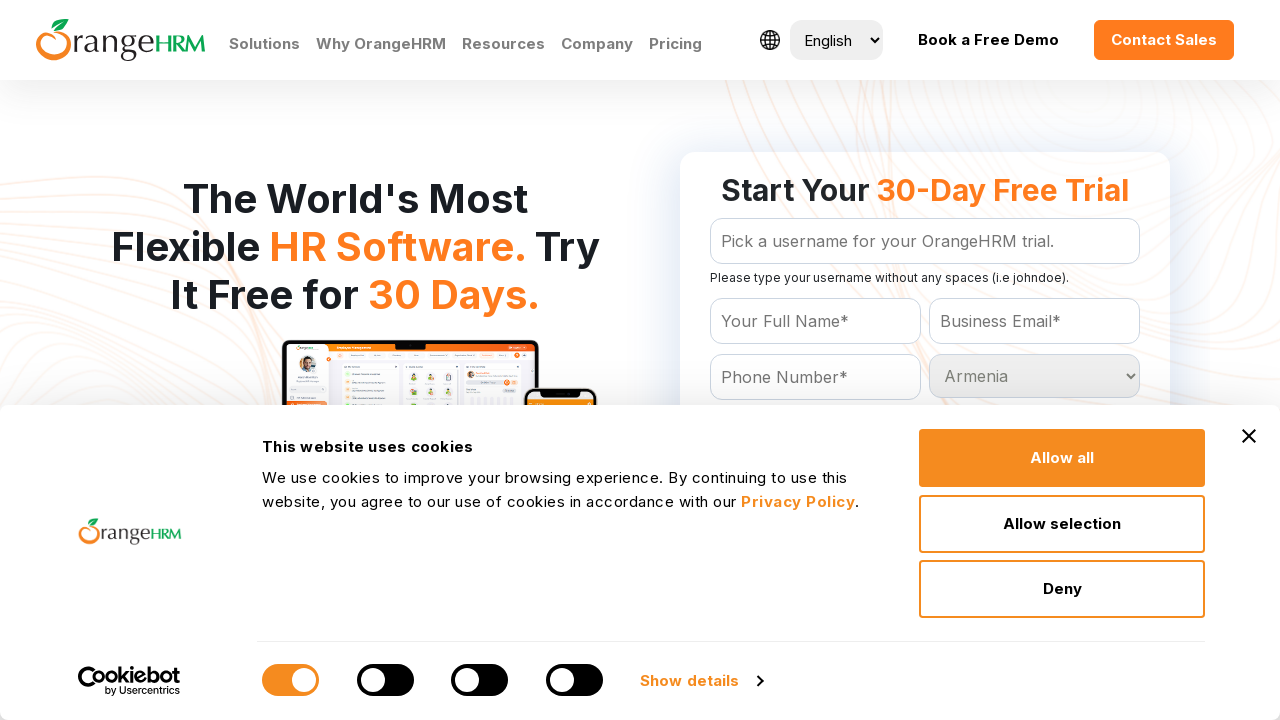

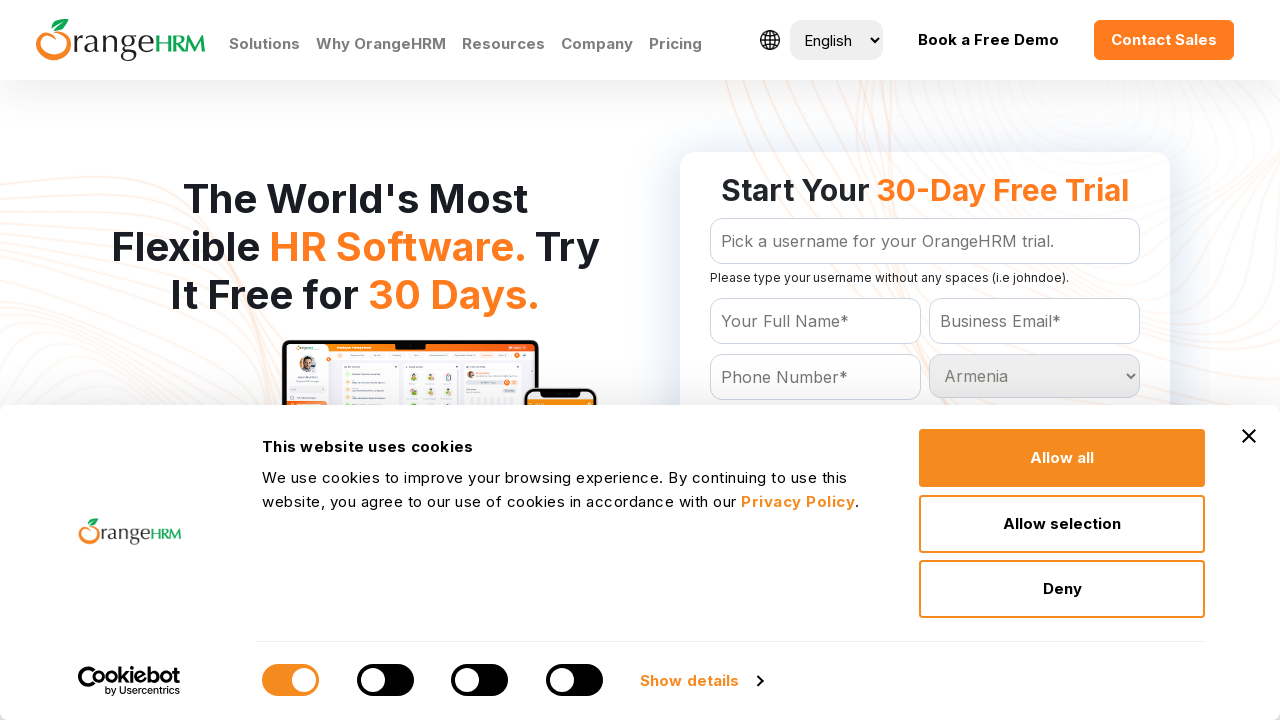